Navigates through the Philadelphia Fed real-time data research page, clicks on data category links, then navigates to the New York Fed yield curve FAQ page and interacts with archive and data elements.

Starting URL: https://www.philadelphiafed.org/surveys-and-data/real-time-data-research/real-time-data-set-full-time-series-history

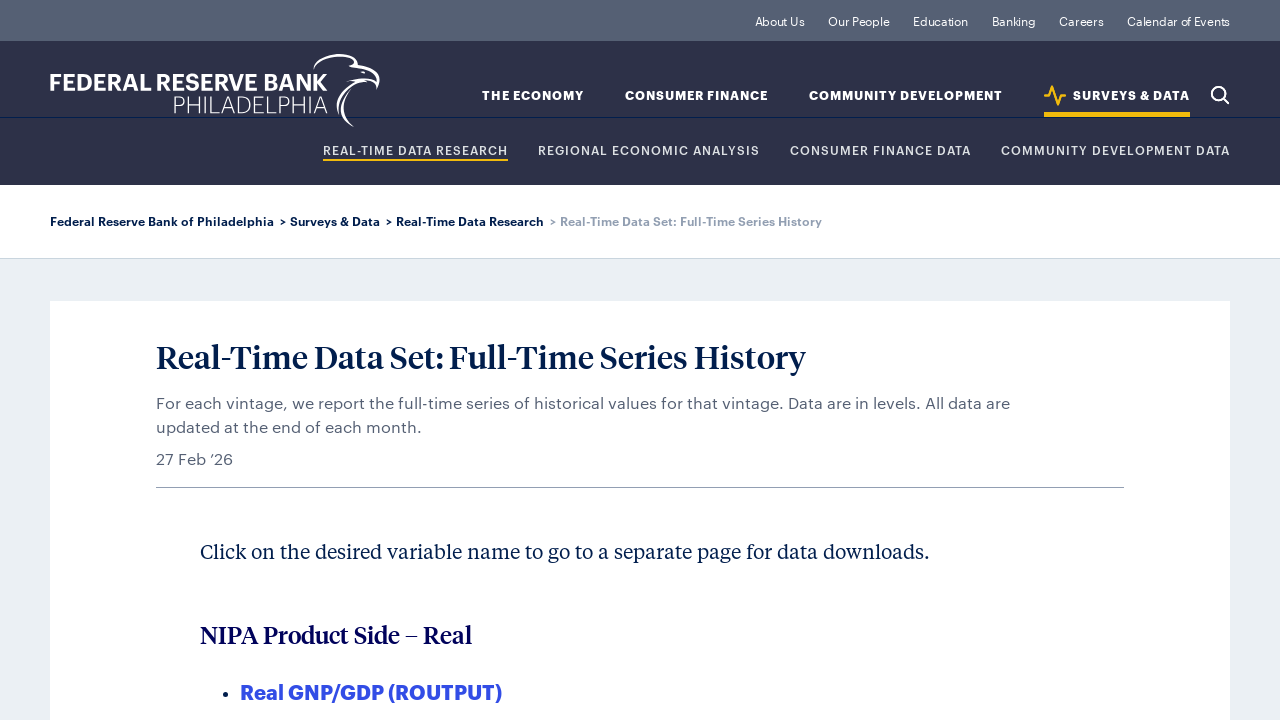

Clicked on the first data category link at (371, 691) on xpath=/html/body/div[1]/main/section[1]/div[2]/div[1]/ul[1]/li[1]/a
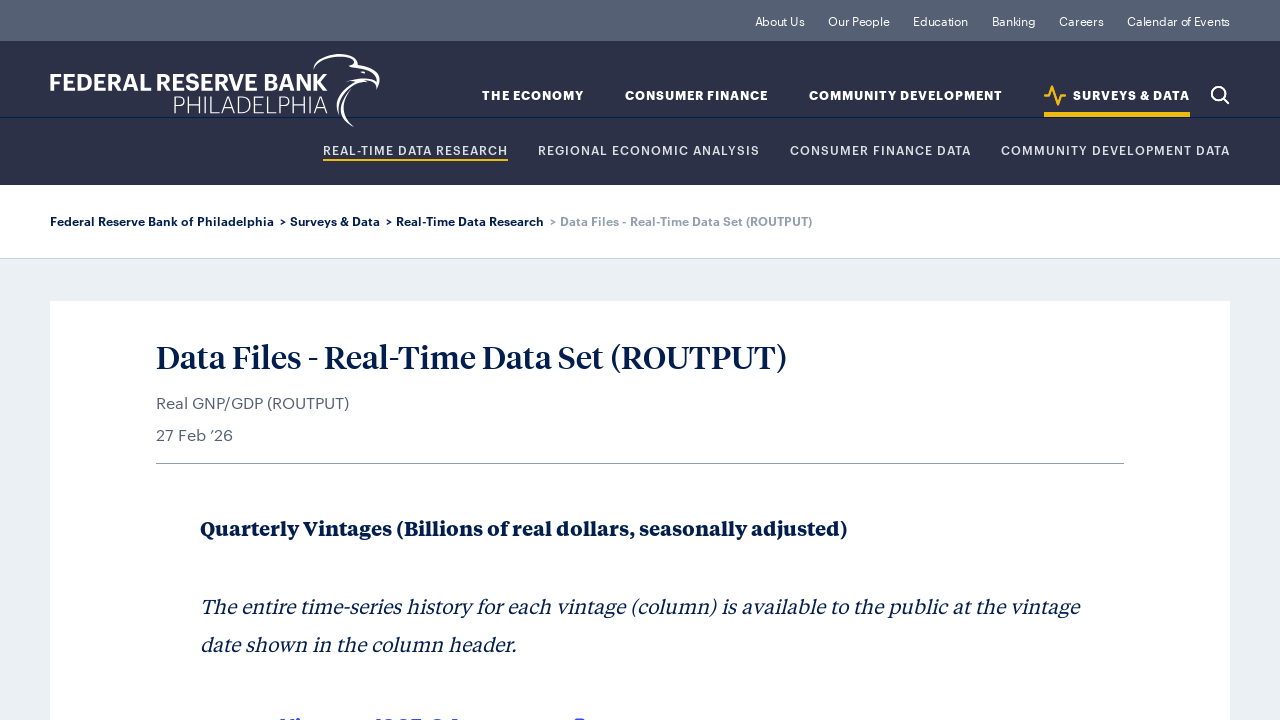

Waited for page to load (networkidle)
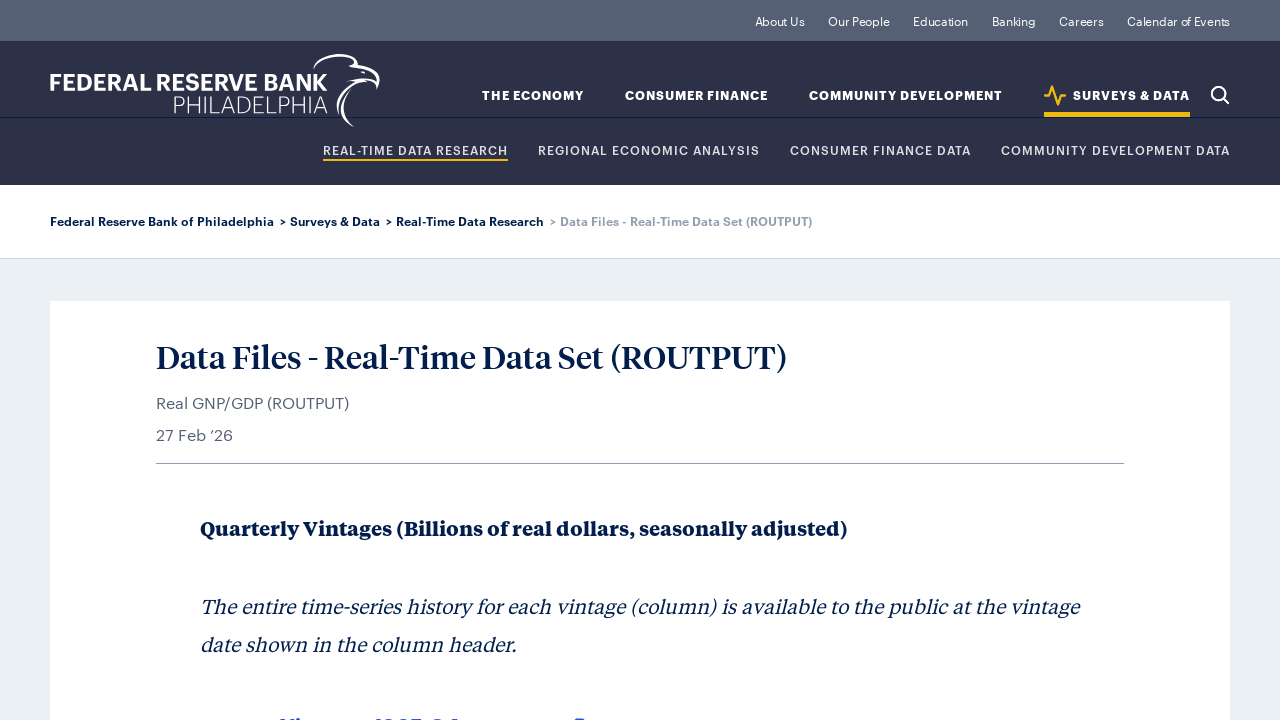

Navigated back to previous page
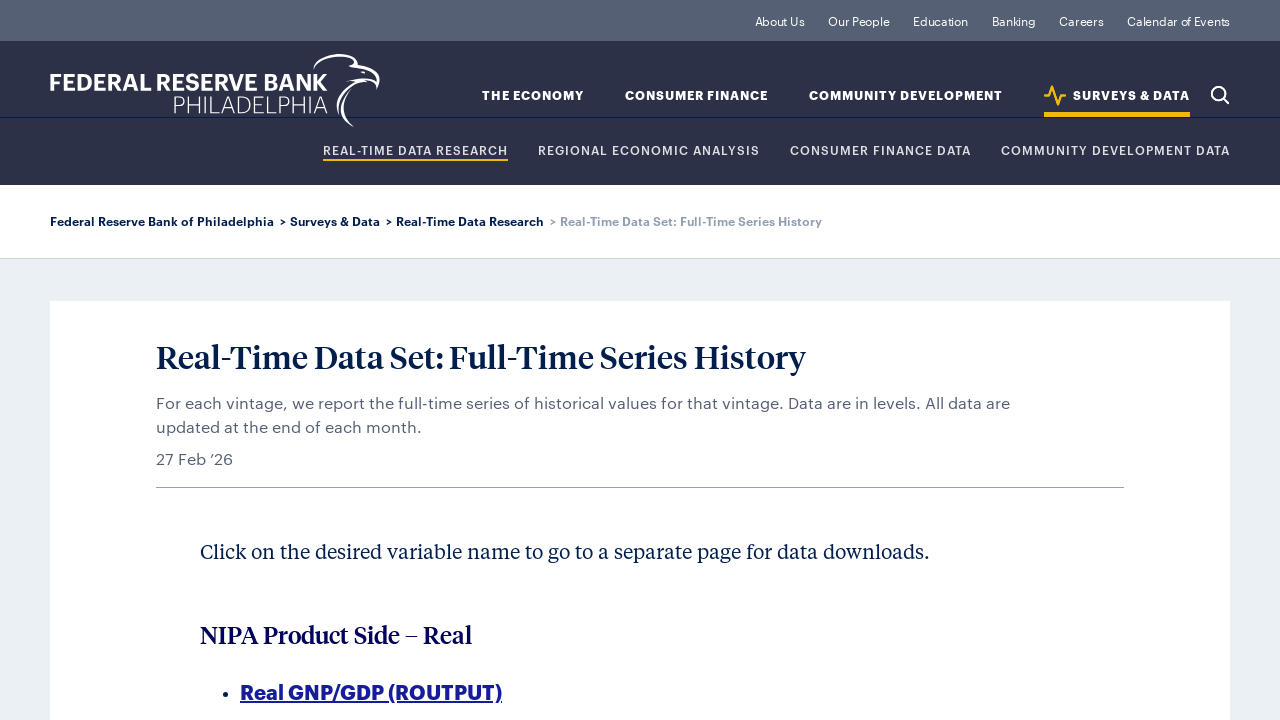

Clicked on RCON (Real Consumption) link at (346, 360) on xpath=/html/body/div[1]/main/section[1]/div[2]/div[1]/ul[1]/li[2]/ul/li[1]/a
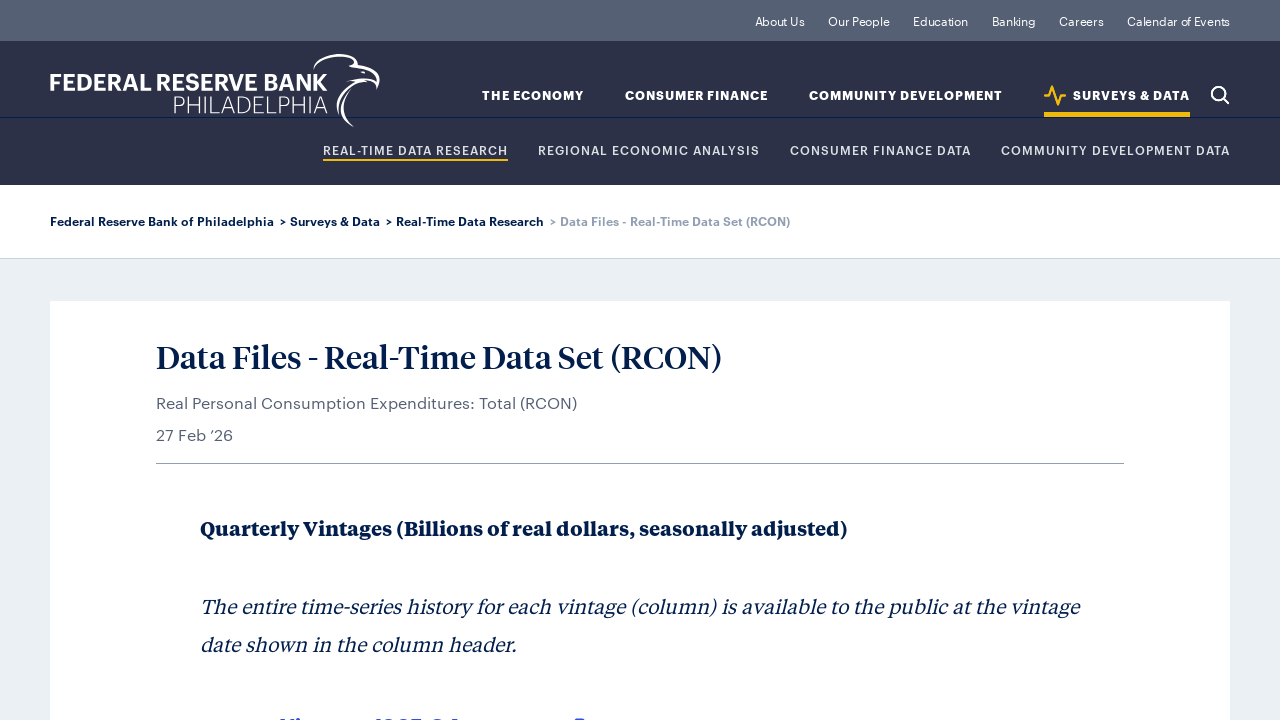

Waited for RCON page to load (networkidle)
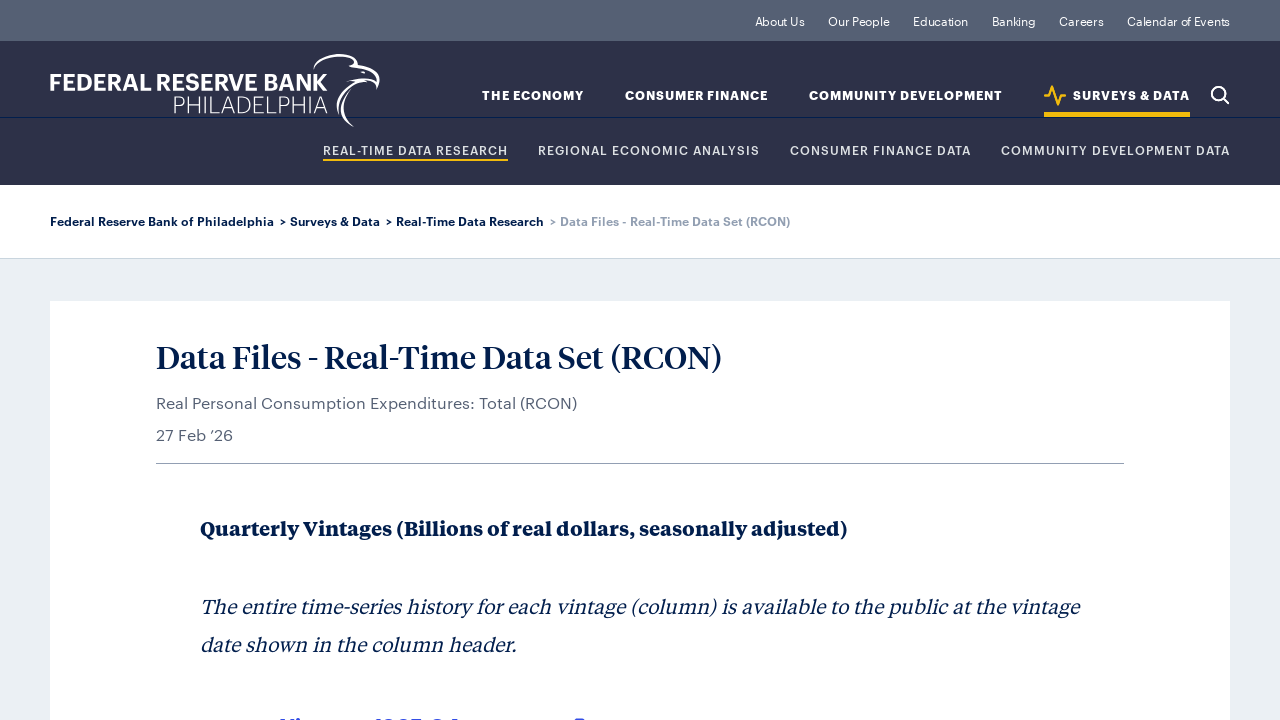

Navigated to New York Fed yield curve FAQ page
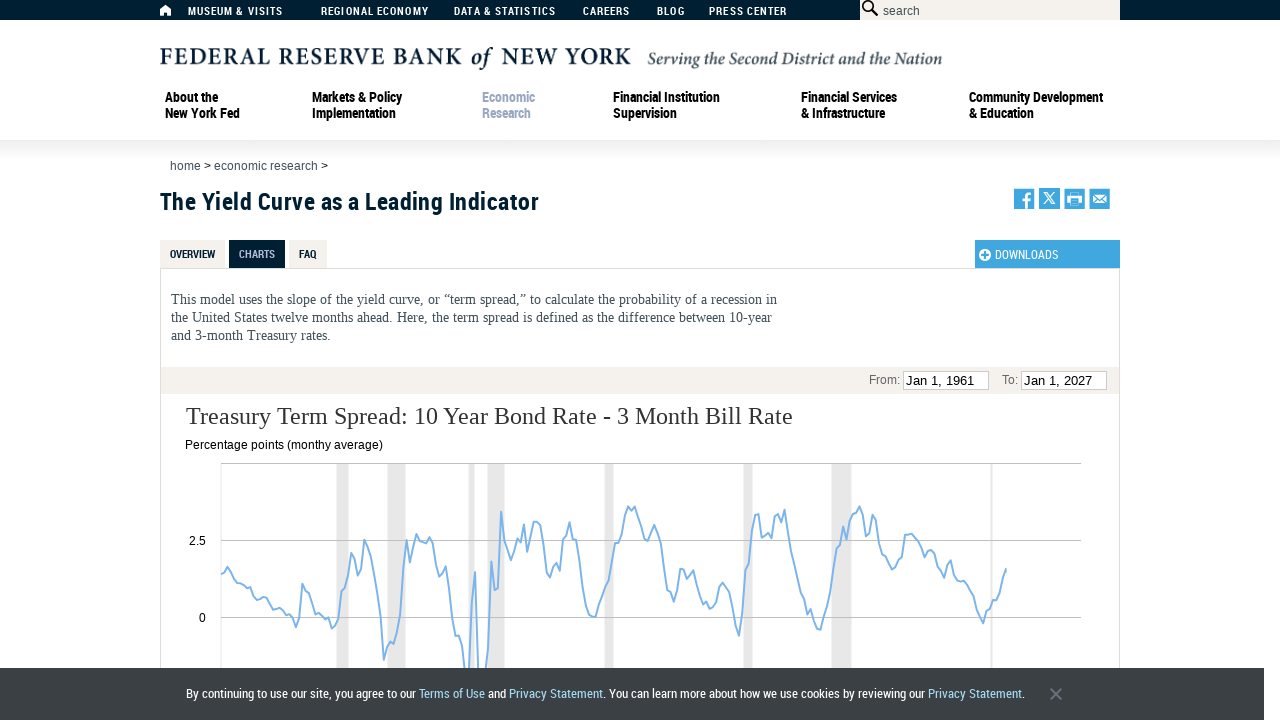

Clicked on archive/downloads button at (1048, 254) on #archiveButton
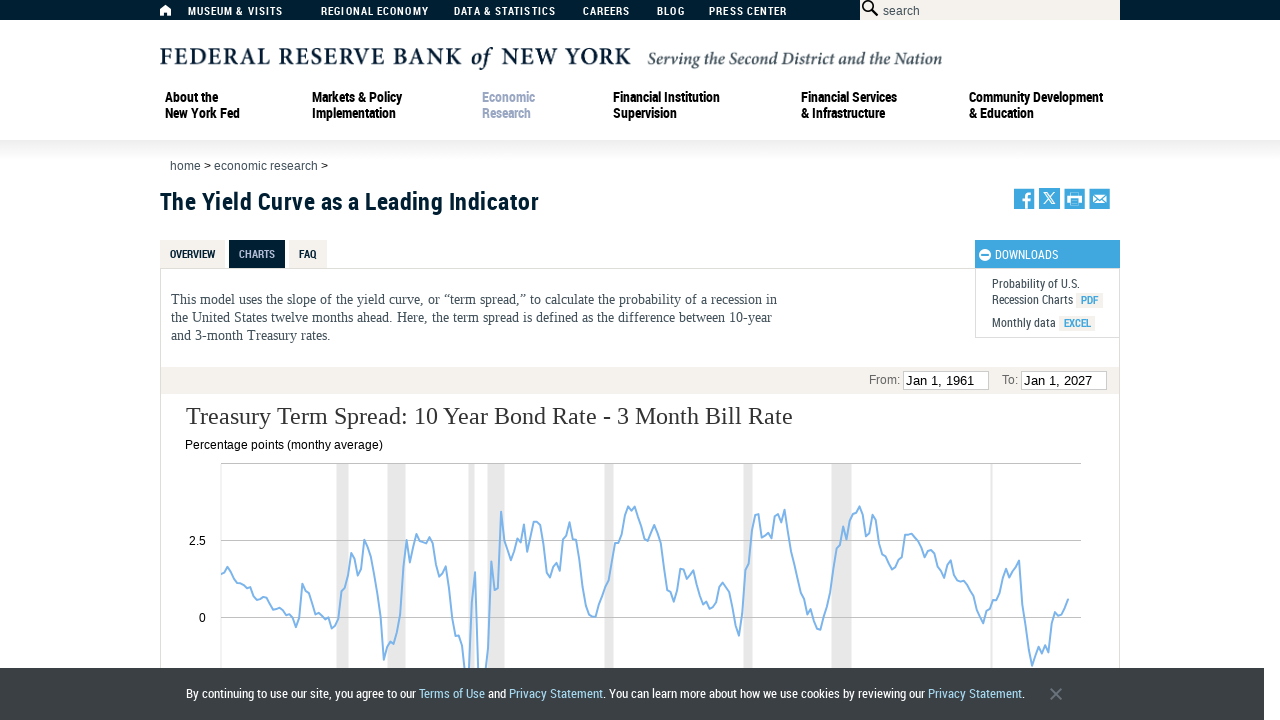

Archive options appeared
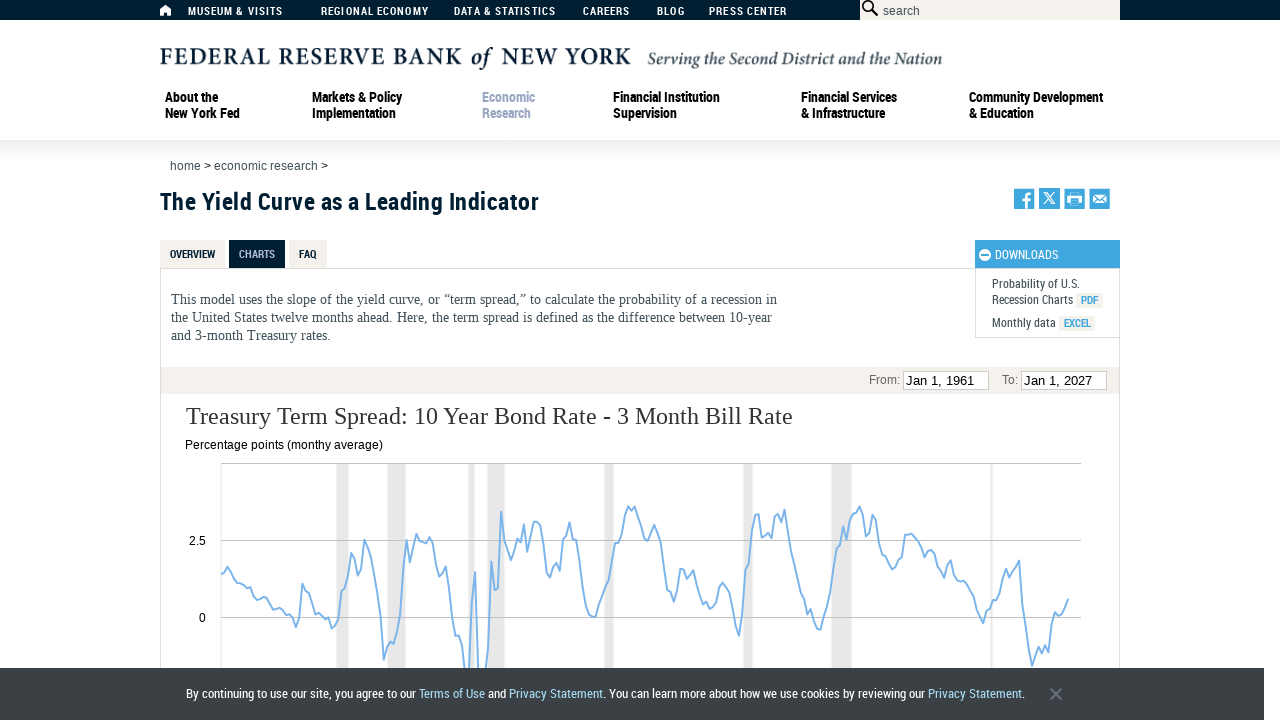

Clicked on monthly data download link at (1026, 322) on xpath=/html/body/div[1]/app-root/div/app-downloads/div/span[2]/span[2]/a
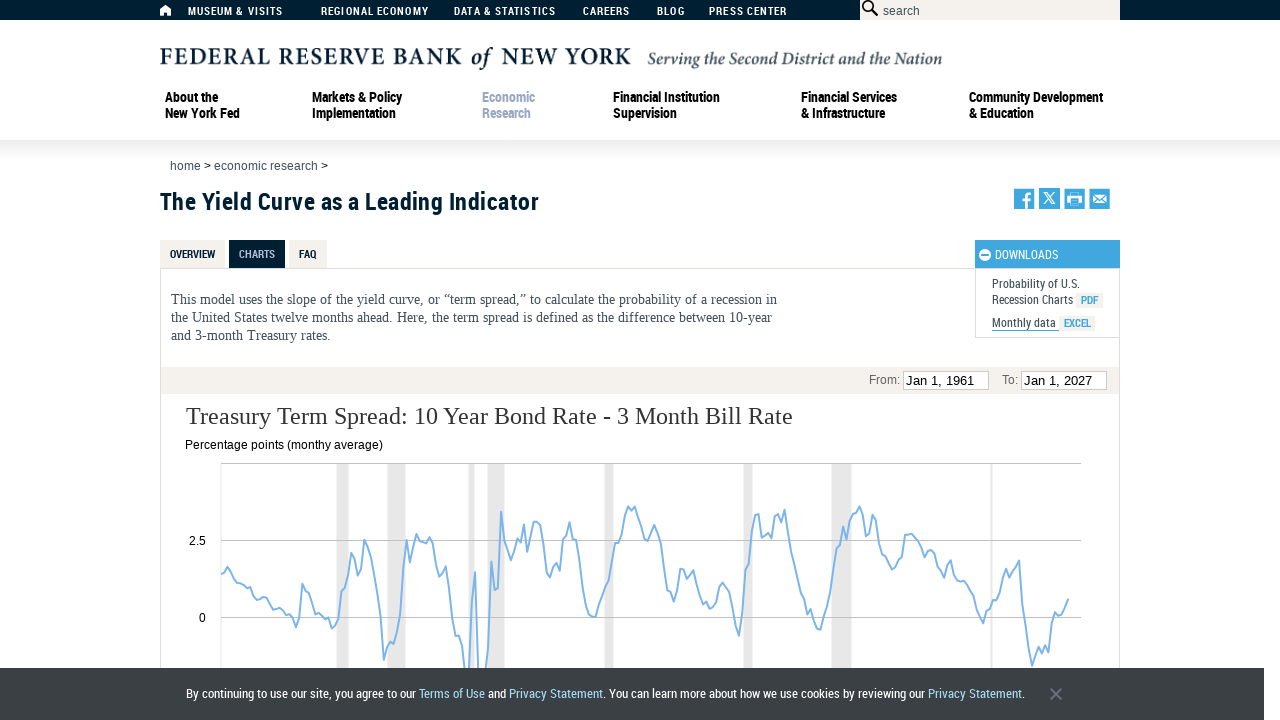

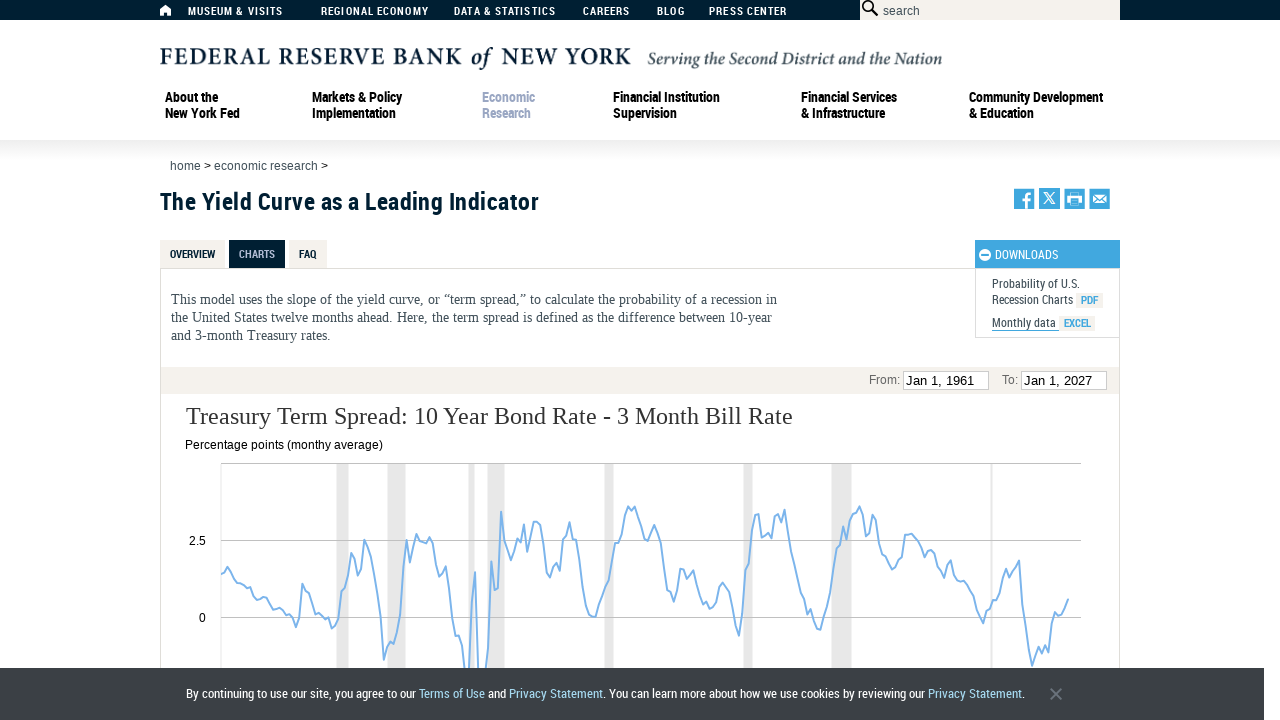